Tests that the third image on the page has an alt attribute value of 'award' after waiting for images to load

Starting URL: https://bonigarcia.dev/selenium-webdriver-java/loading-images.html

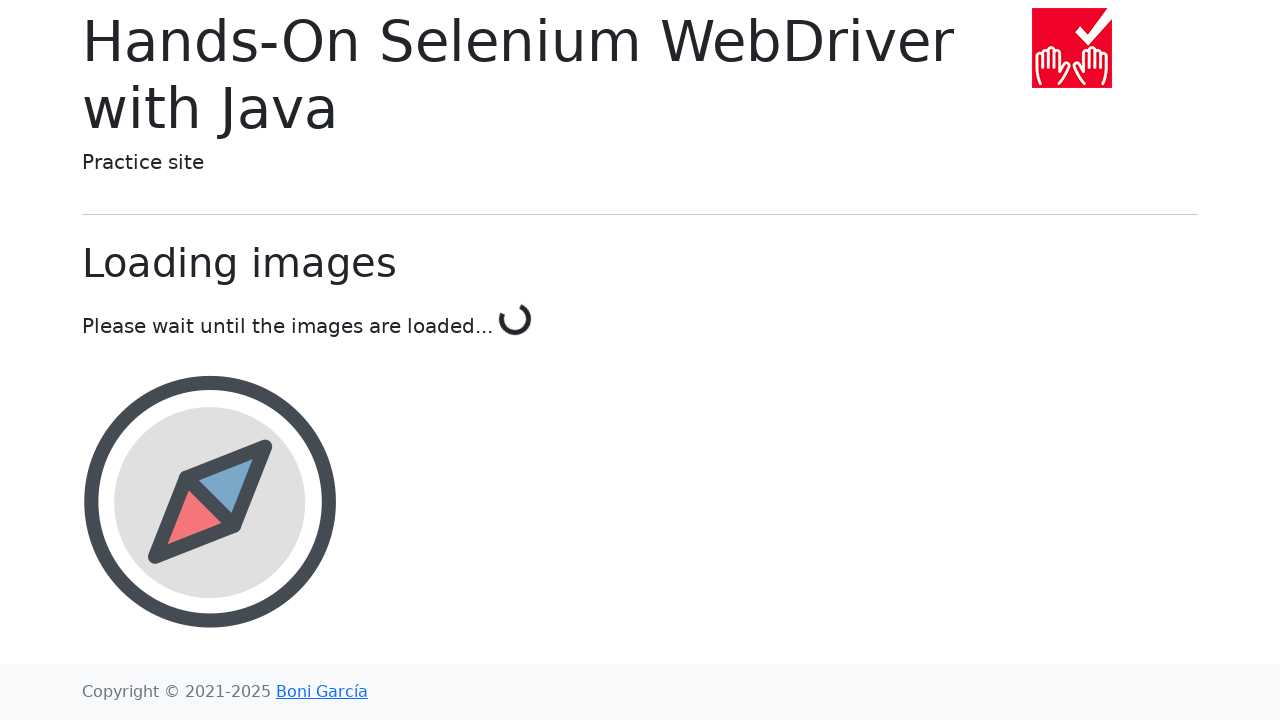

Waited for third image with alt attribute to be visible
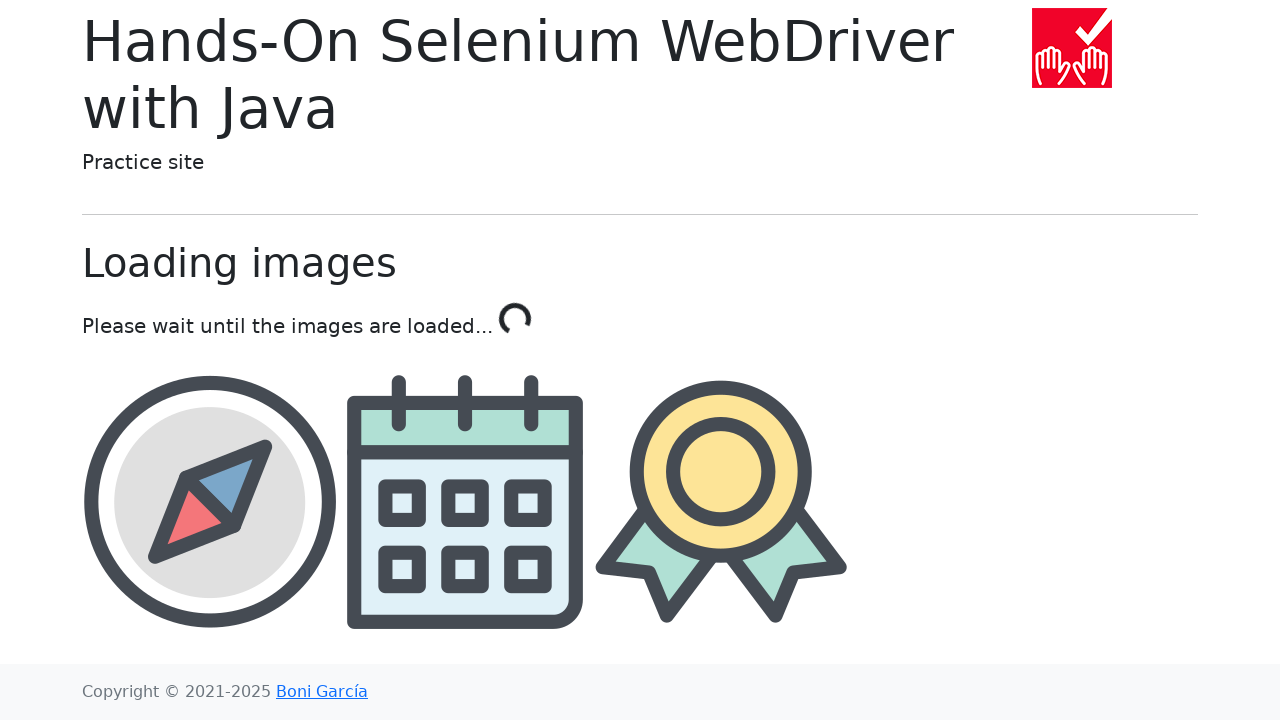

Retrieved alt attribute value from third image
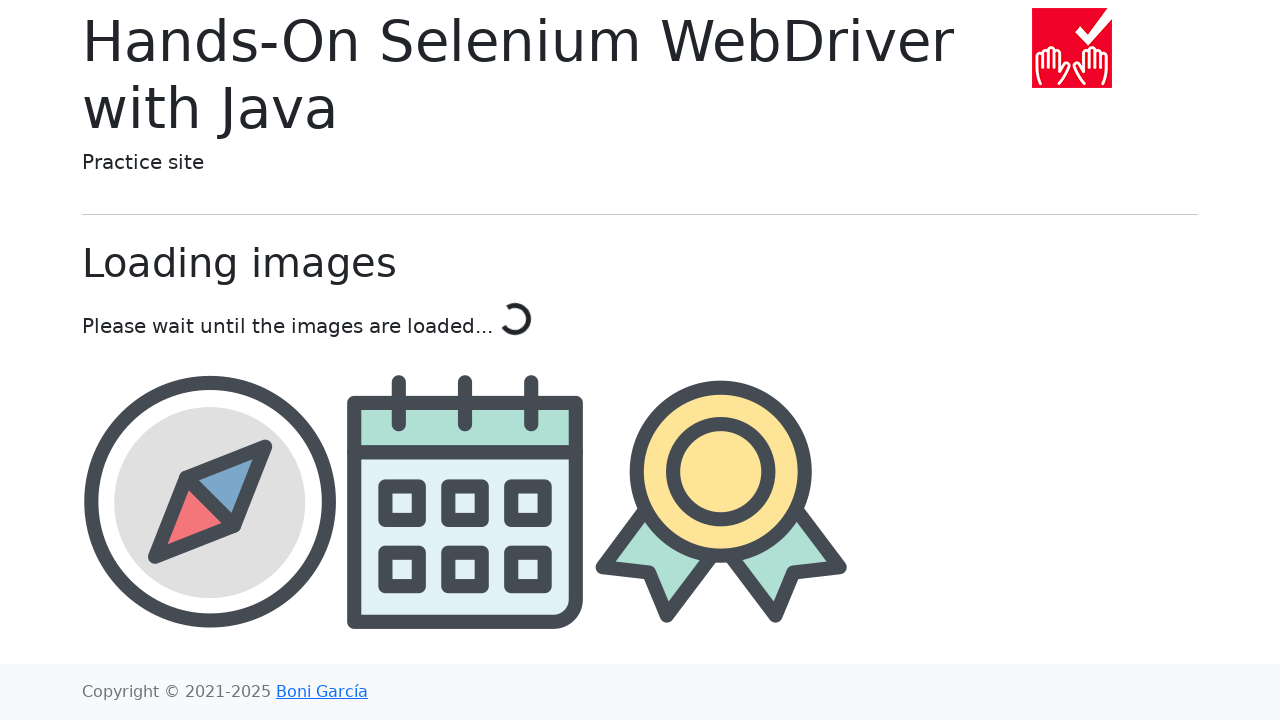

Verified that third image alt attribute equals 'award'
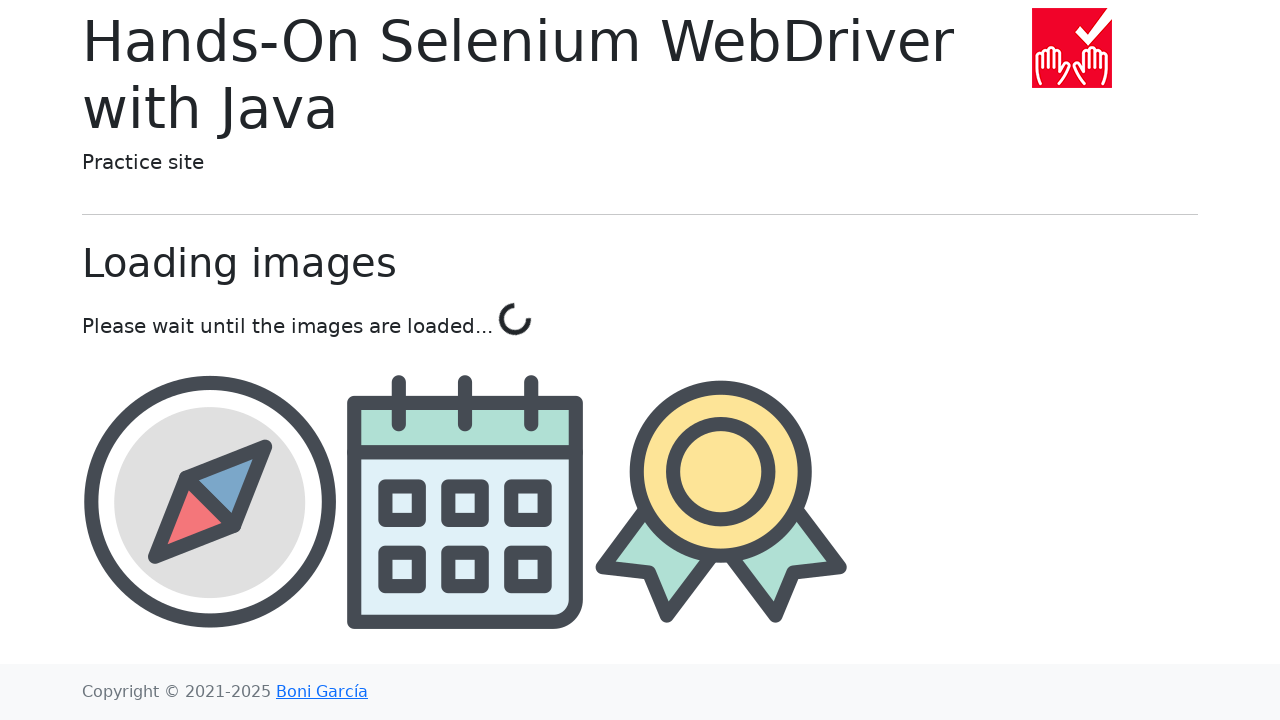

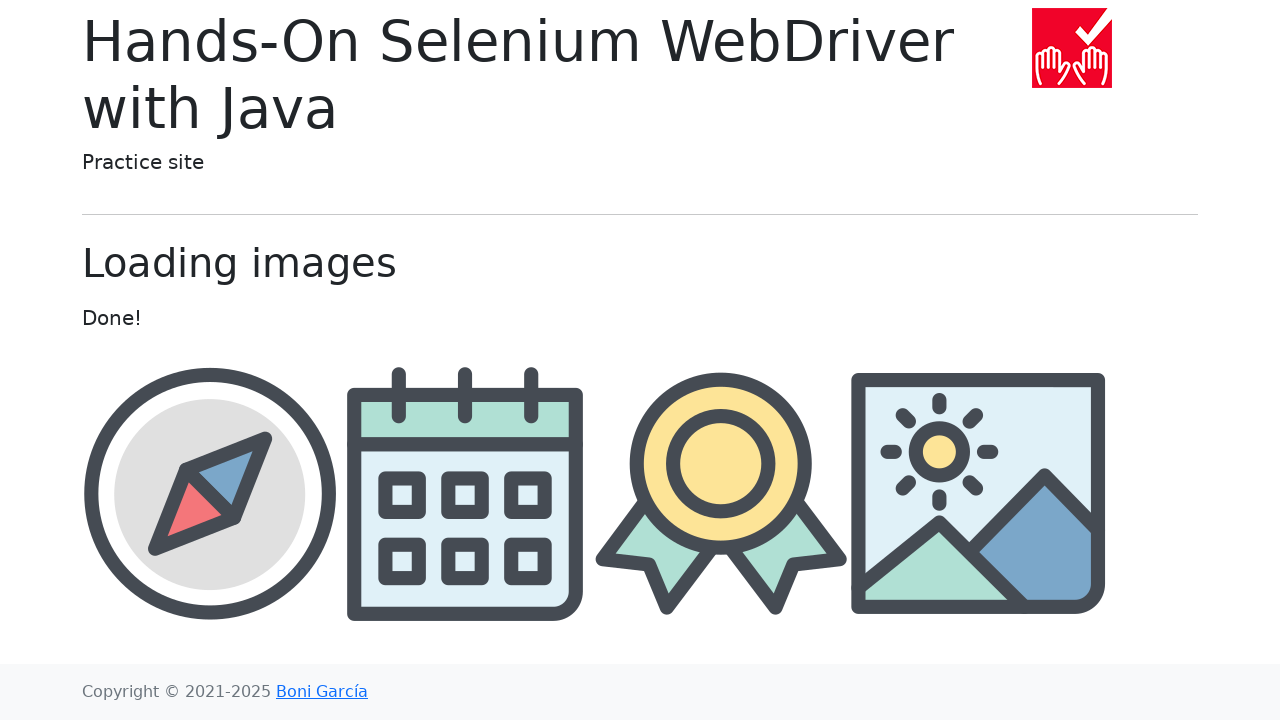